Tests character validation form by entering mixed alphanumeric and special characters "Bc1@#" and clicking validate button

Starting URL: https://testpages.eviltester.com/styled/apps/7charval/simple7charvalidation.html

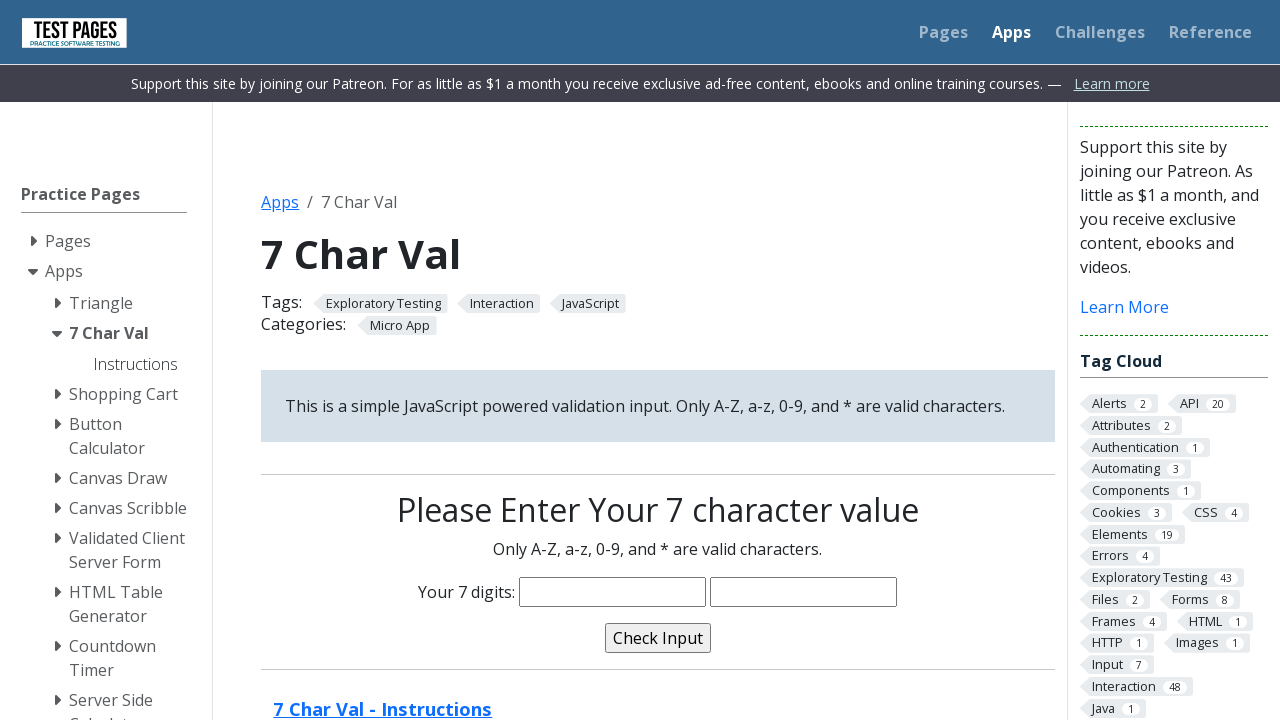

Filled characters field with mixed alphanumeric and special characters 'Bc1@#' on input[name='characters']
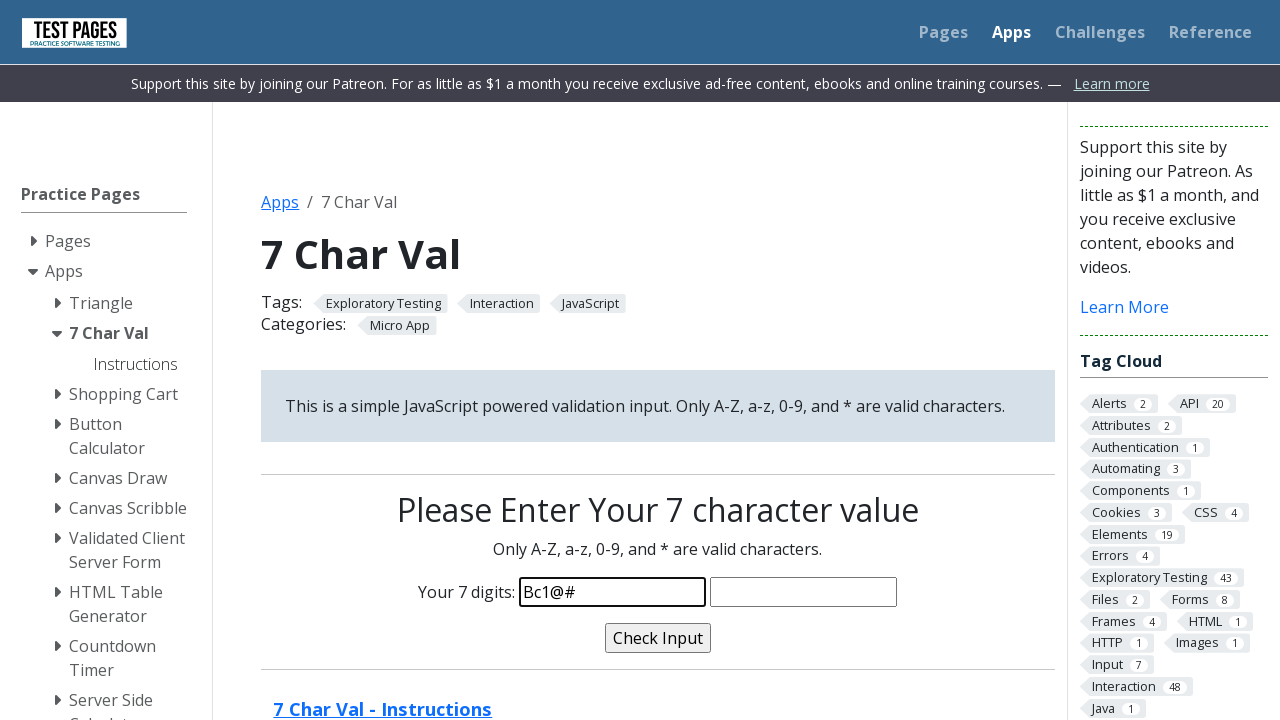

Clicked validate button to test character validation at (658, 638) on input[name='validate']
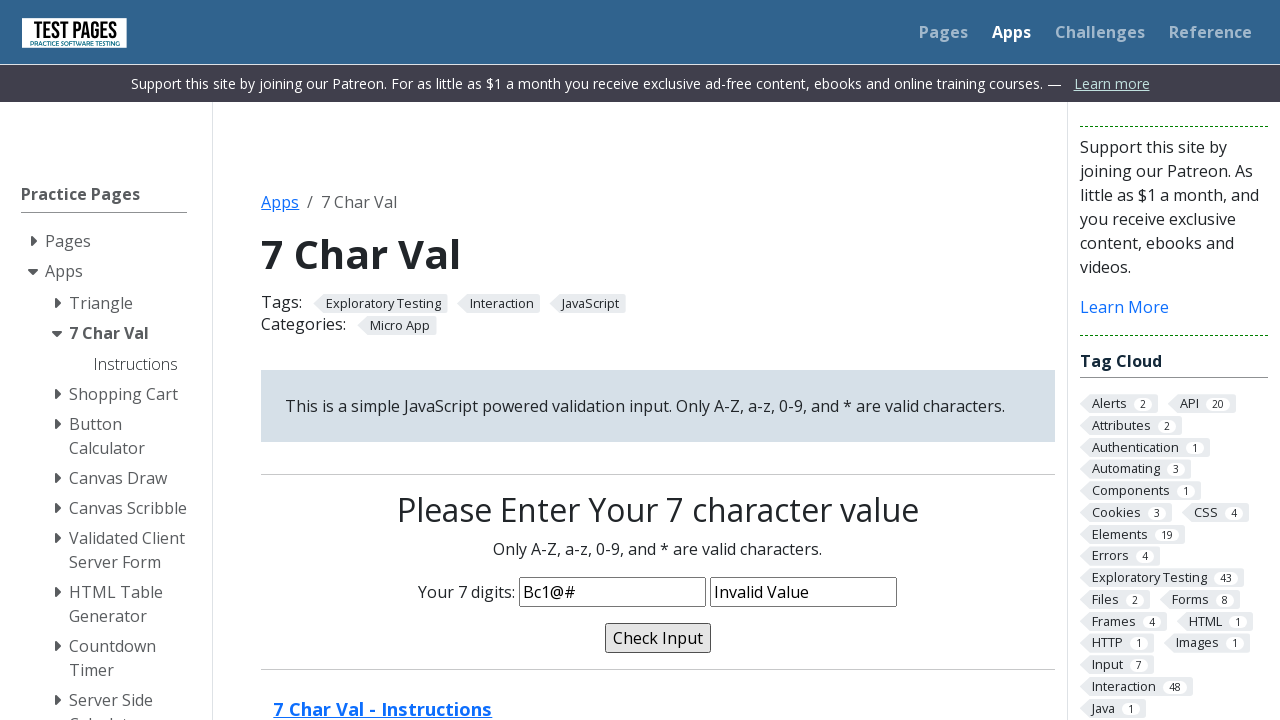

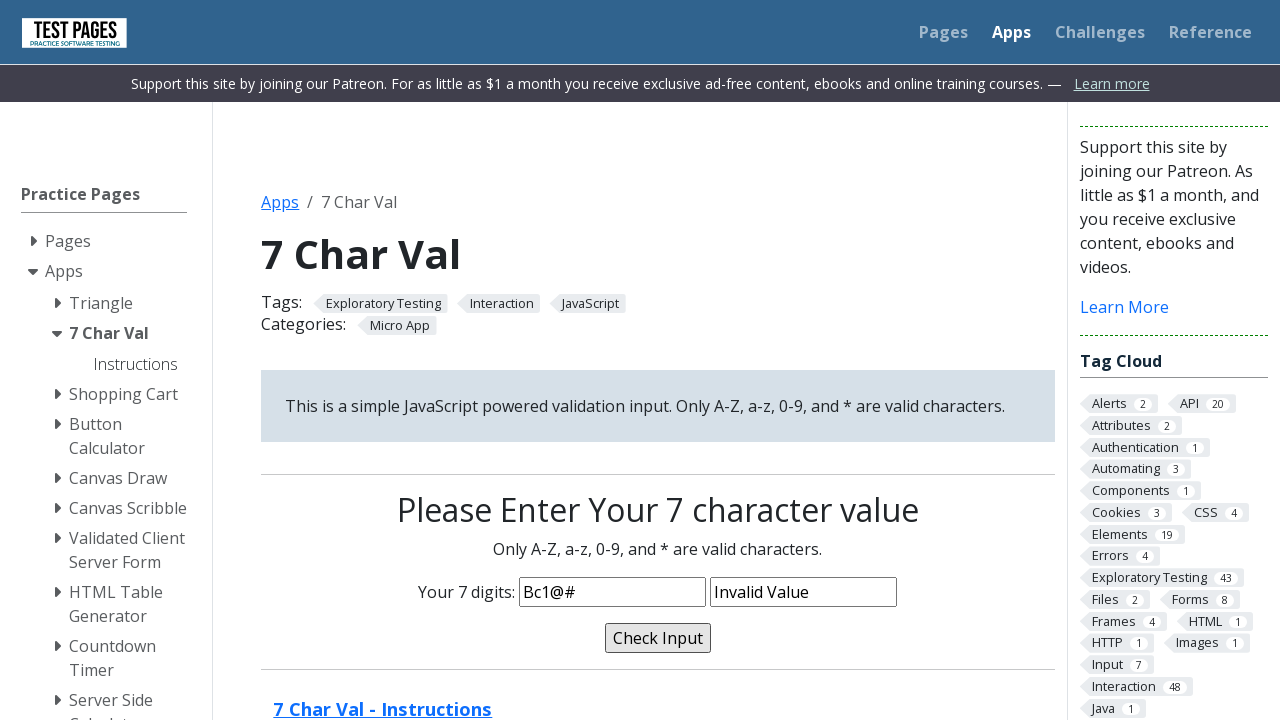